Tests an explicit wait scenario where the script waits for a price to change to $100, then clicks a book button, calculates a mathematical value based on displayed input, fills in the answer, and submits the form.

Starting URL: http://suninjuly.github.io/explicit_wait2.html

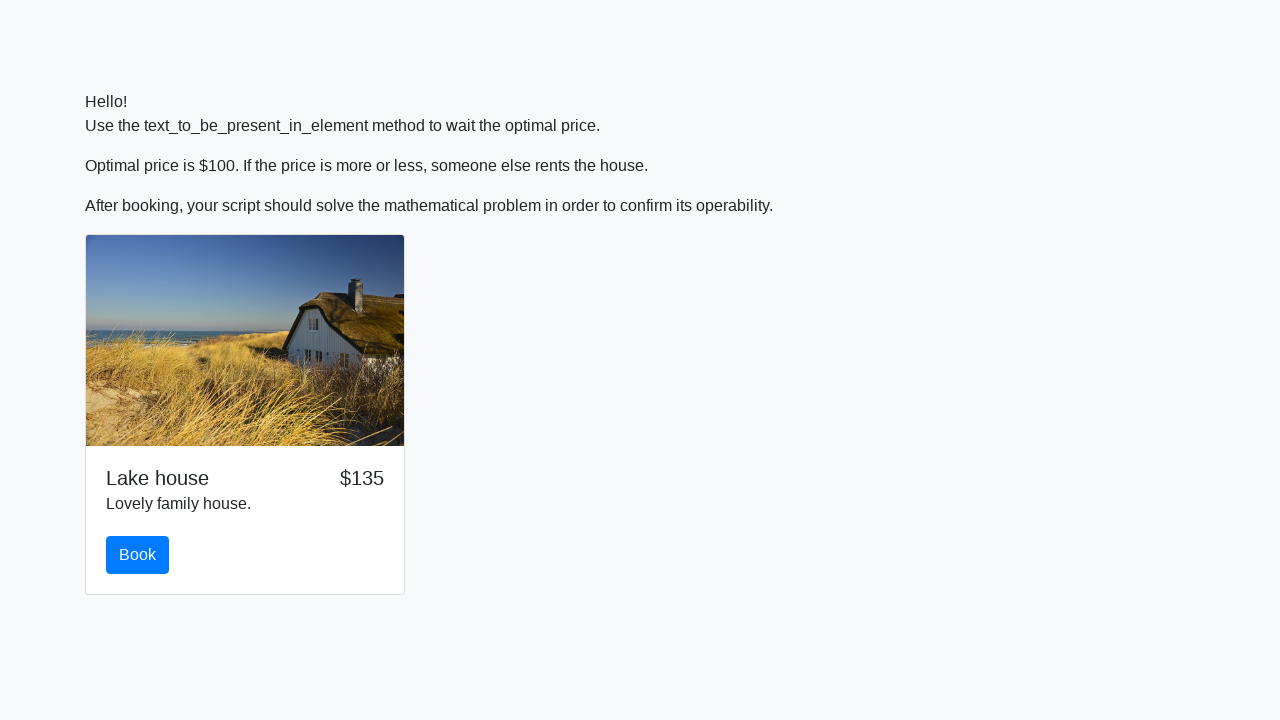

Waited for price to change to $100
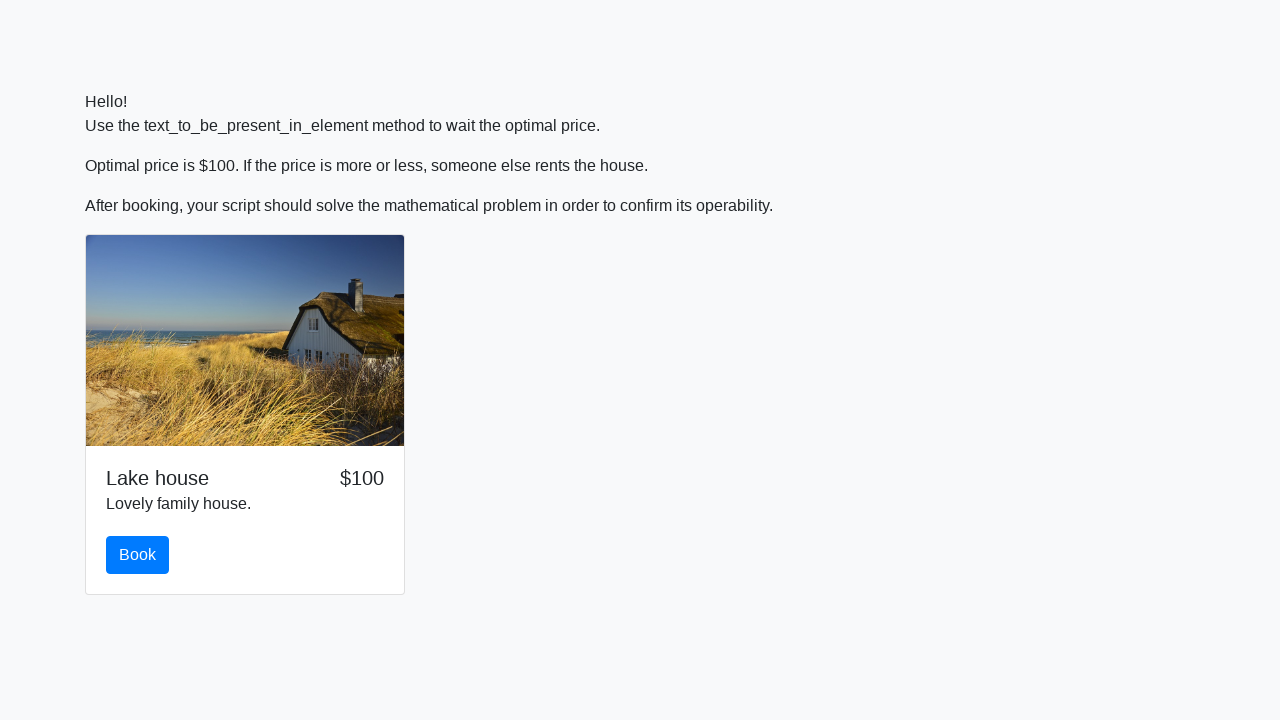

Clicked the book button at (138, 555) on #book
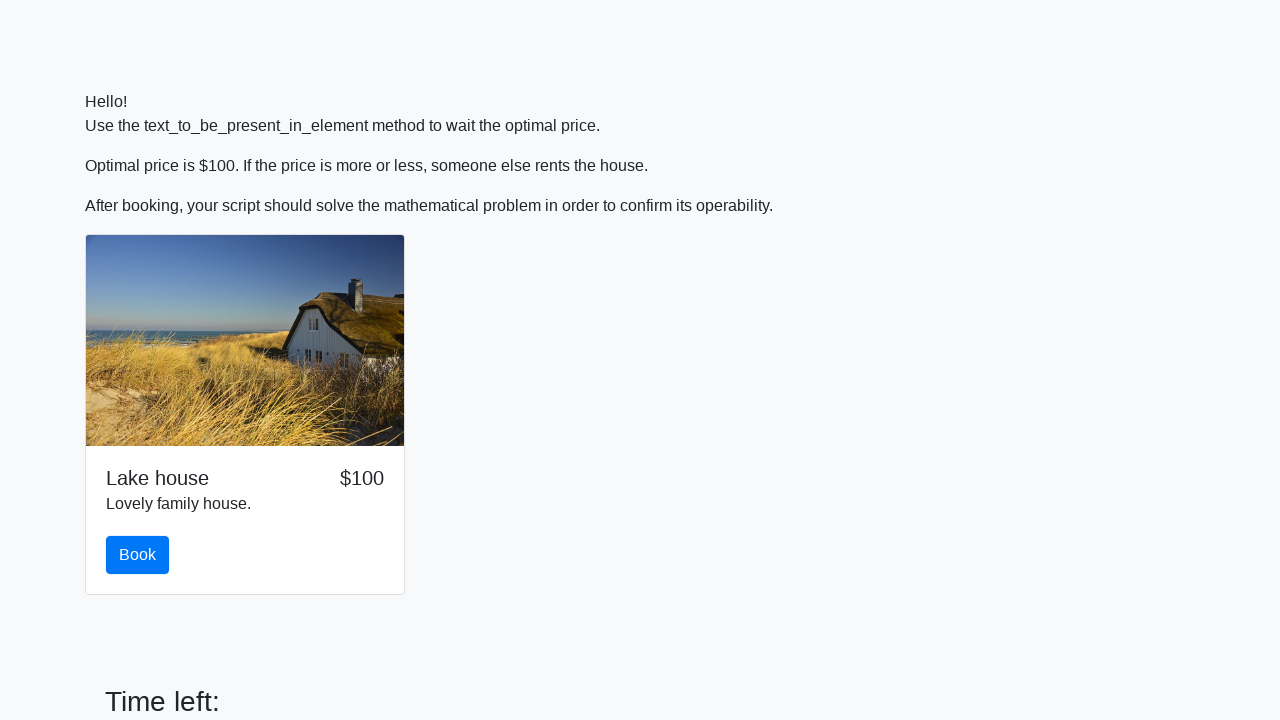

Retrieved input value: 187
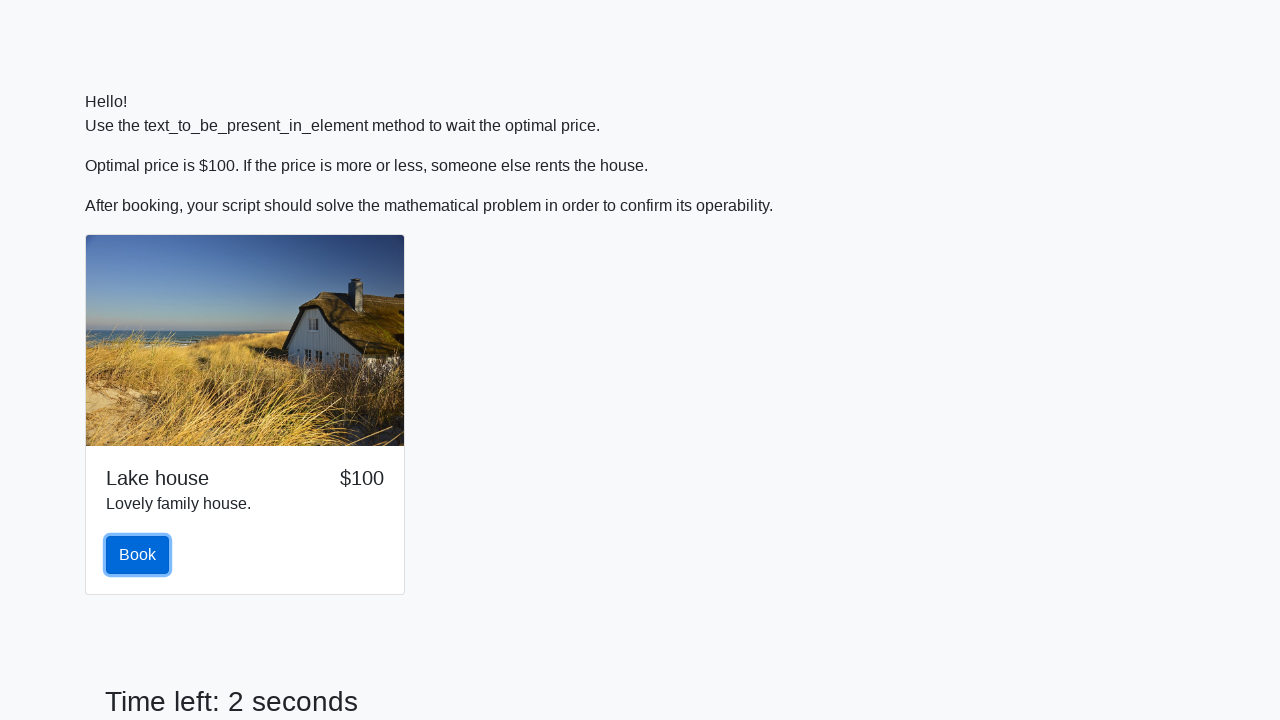

Calculated answer: 2.4820736640629075
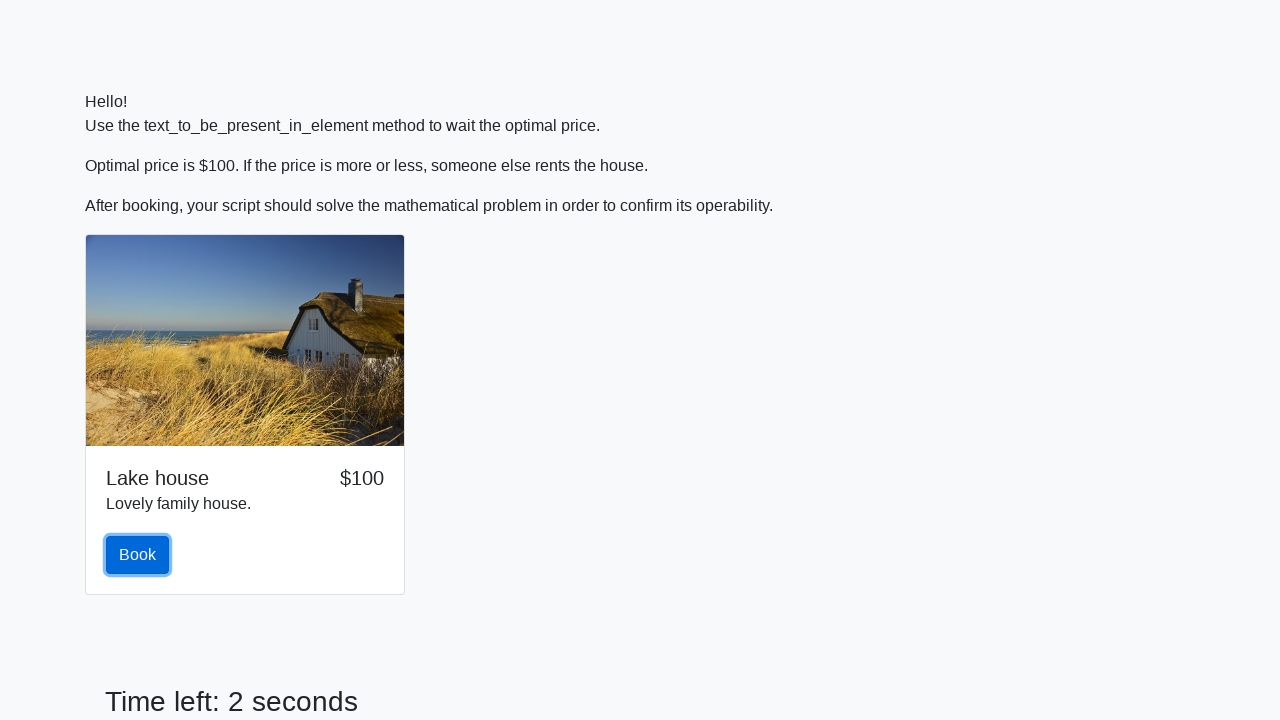

Filled answer field with calculated value: 2.4820736640629075 on #answer
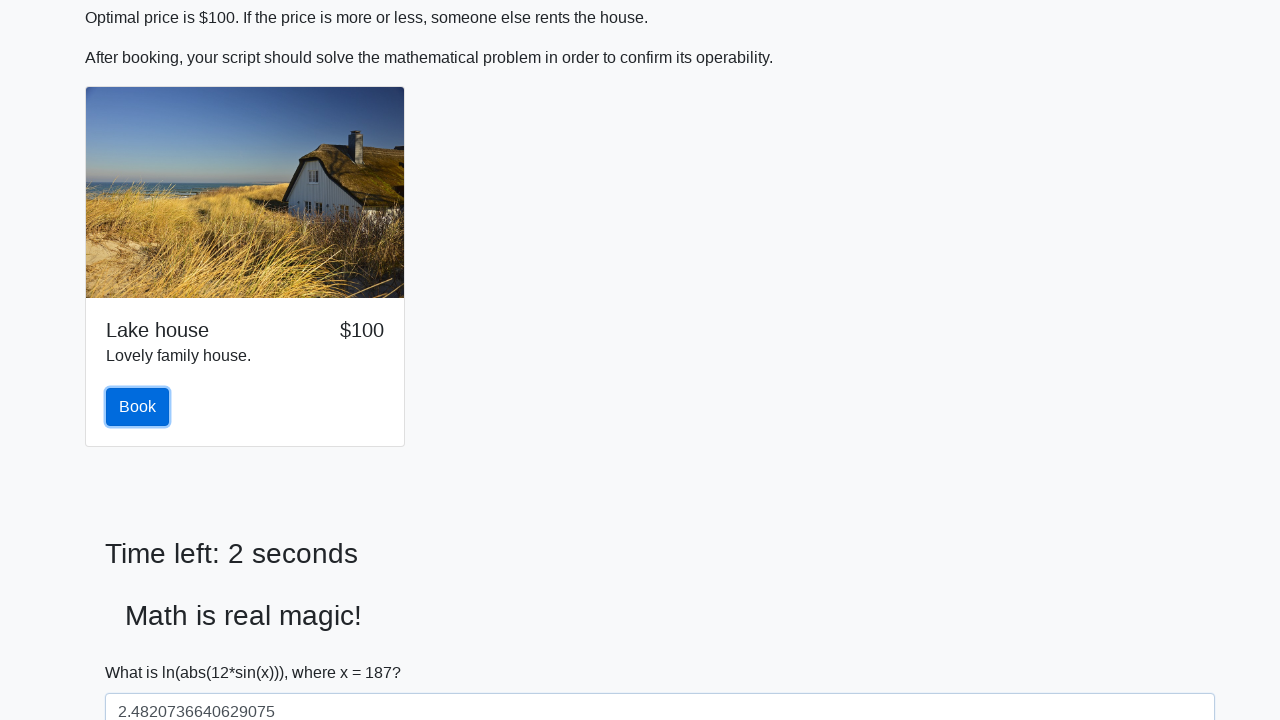

Clicked the solve button at (143, 651) on #solve
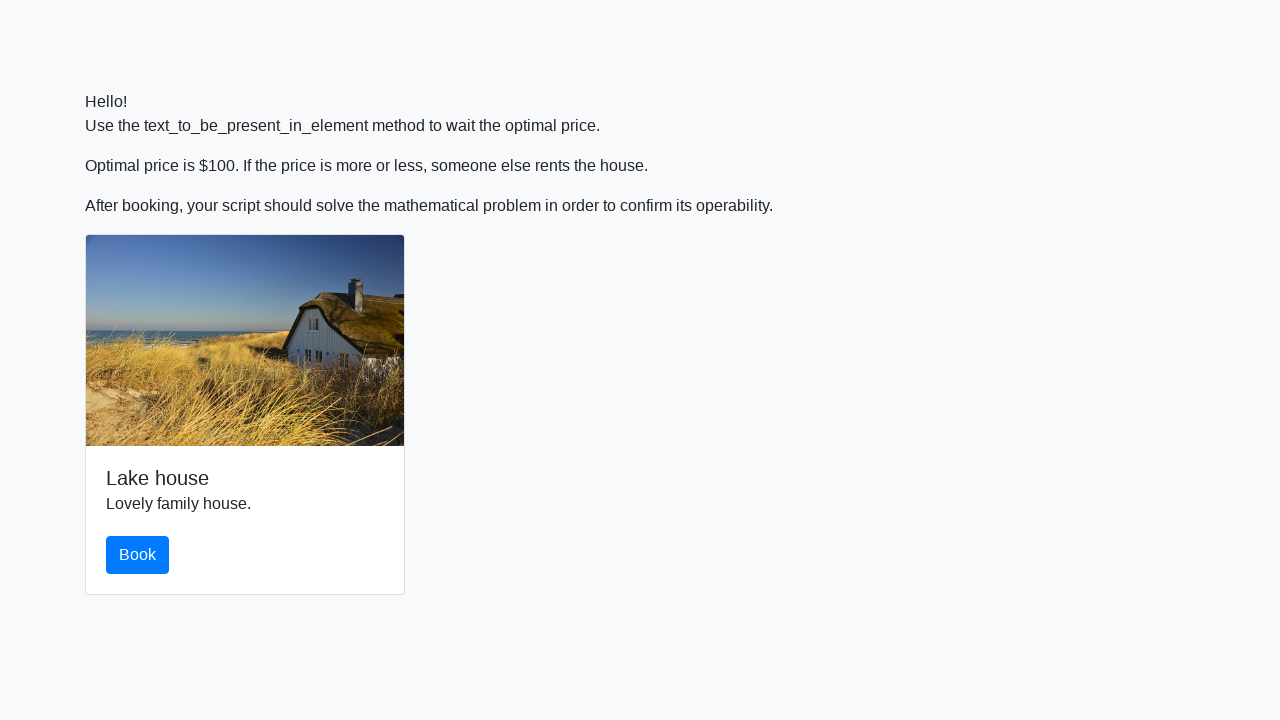

Set up dialog handler to accept alerts
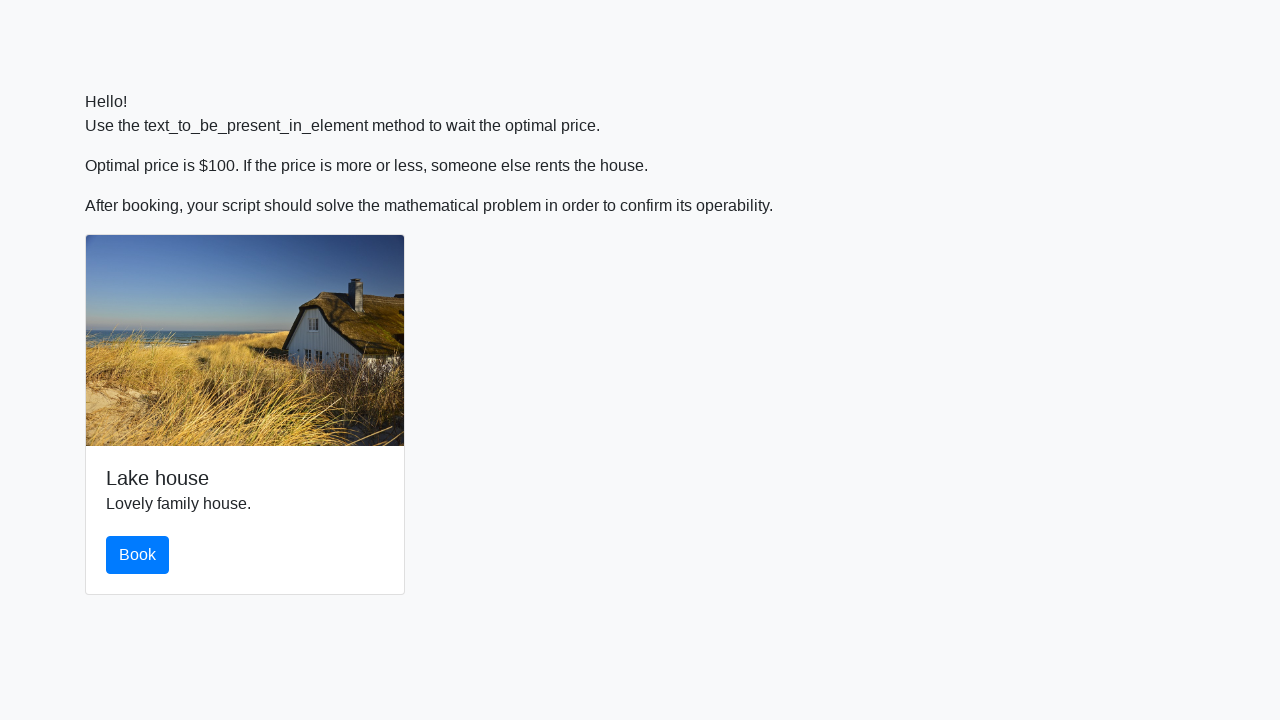

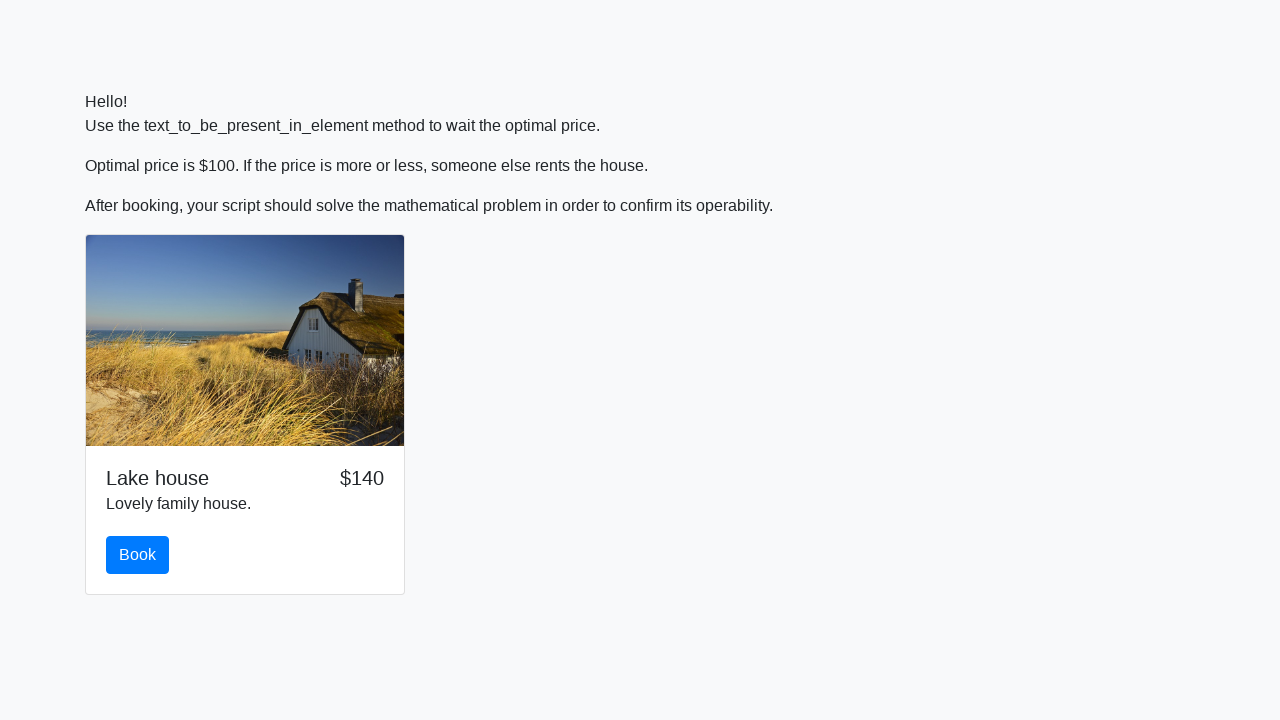